Tests hover functionality by hovering over three different images and verifying that corresponding user names become visible

Starting URL: https://practice.cydeo.com/hovers

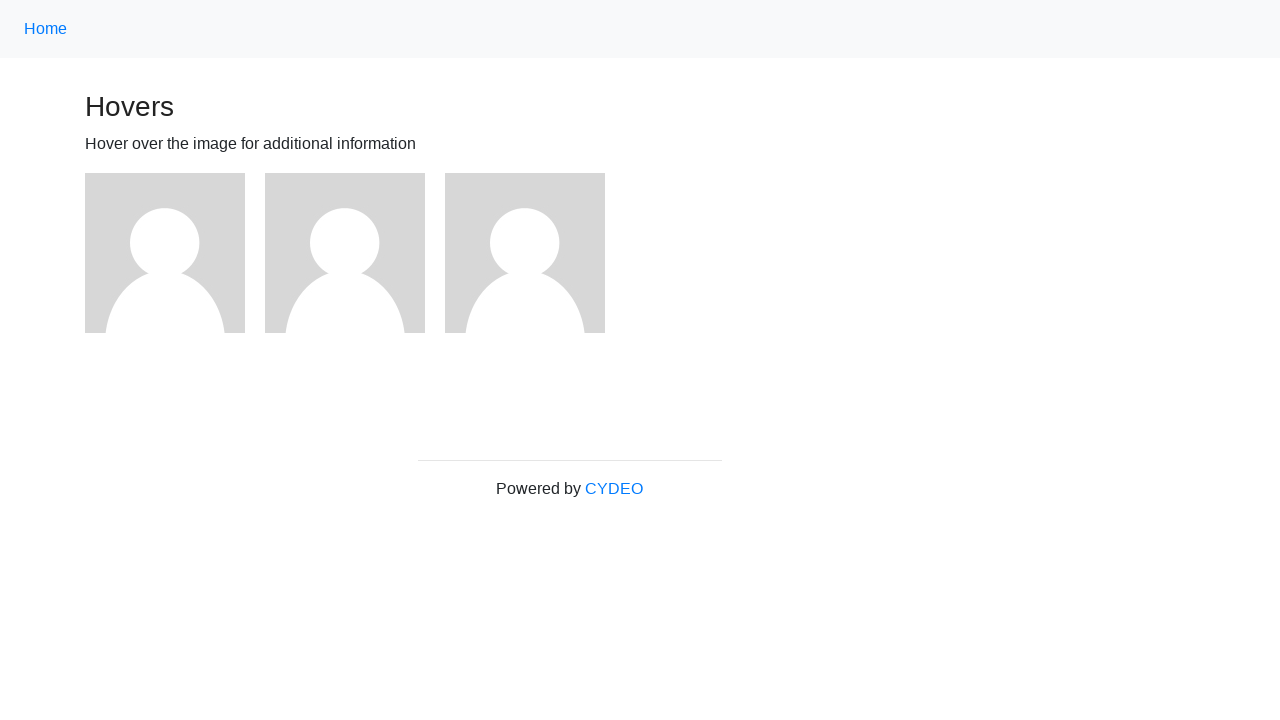

Located first image element
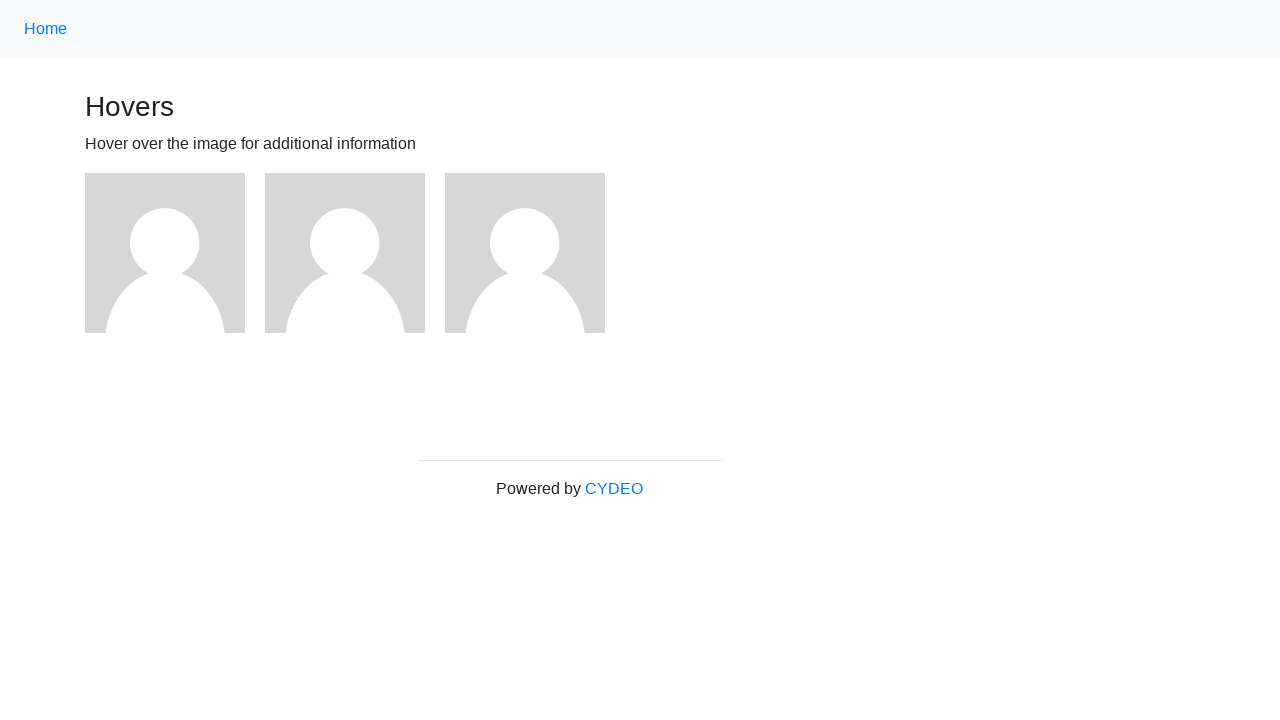

Located second image element
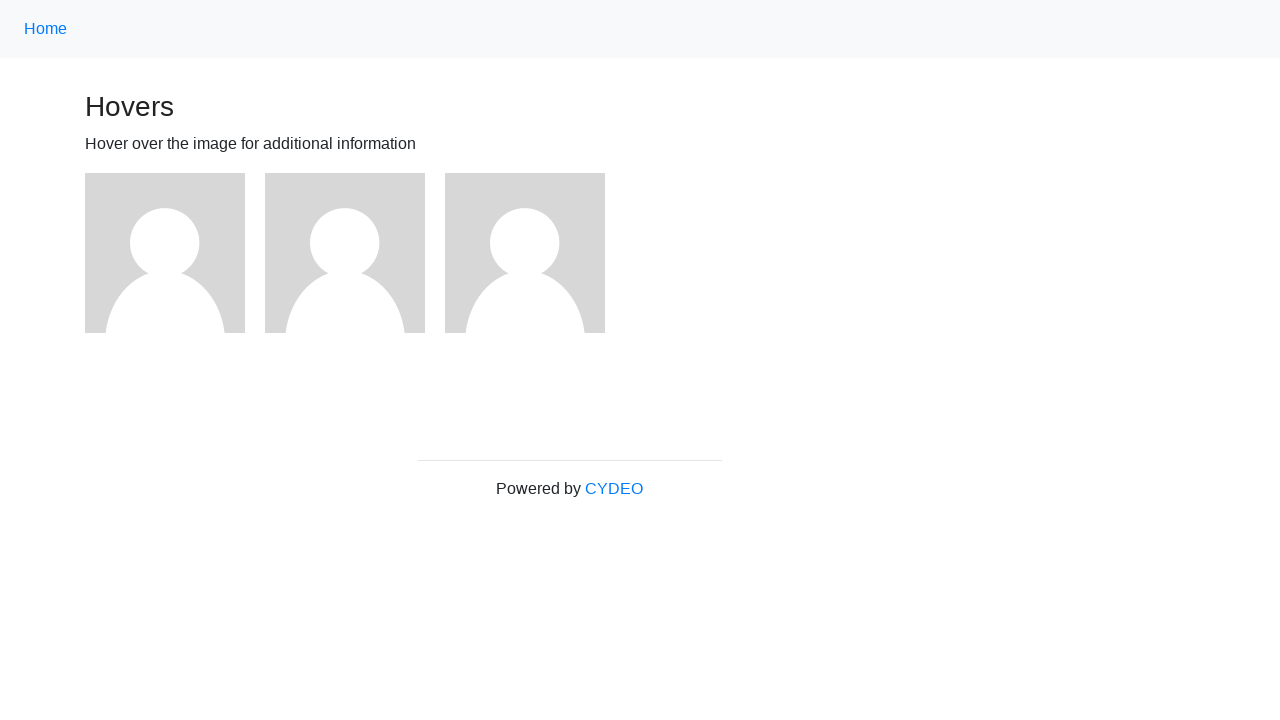

Located third image element
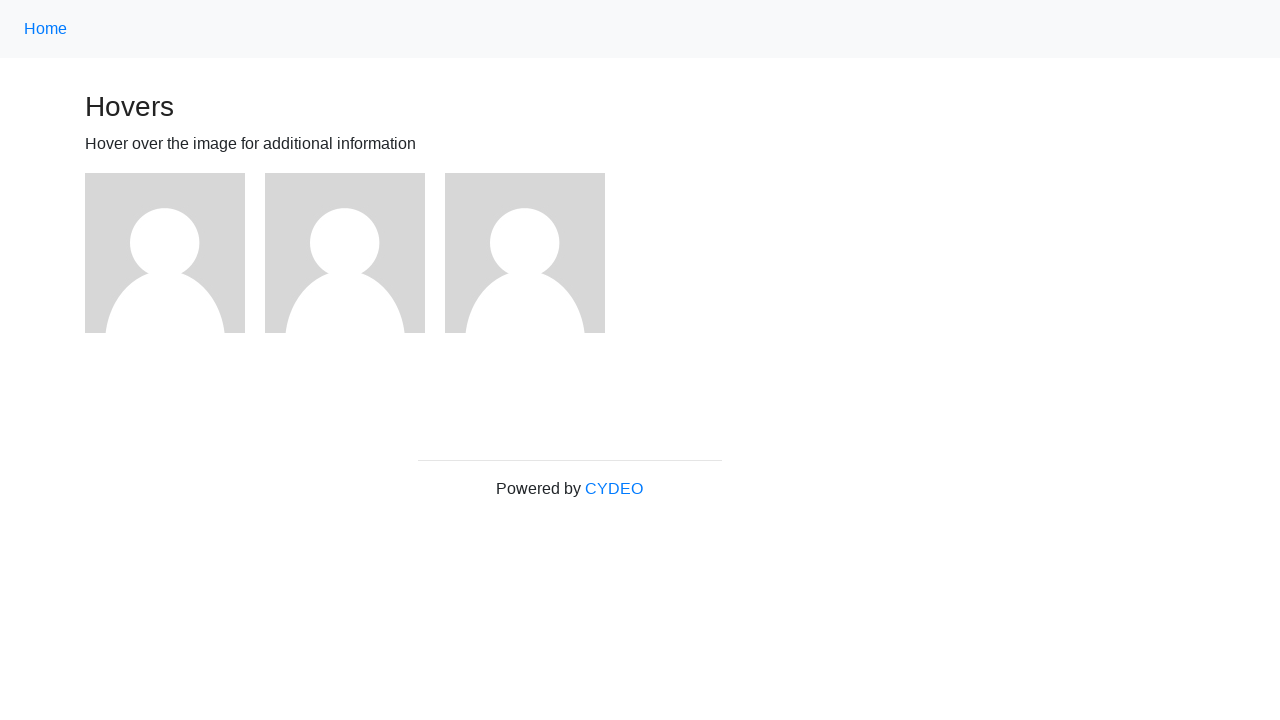

Located user1 text element
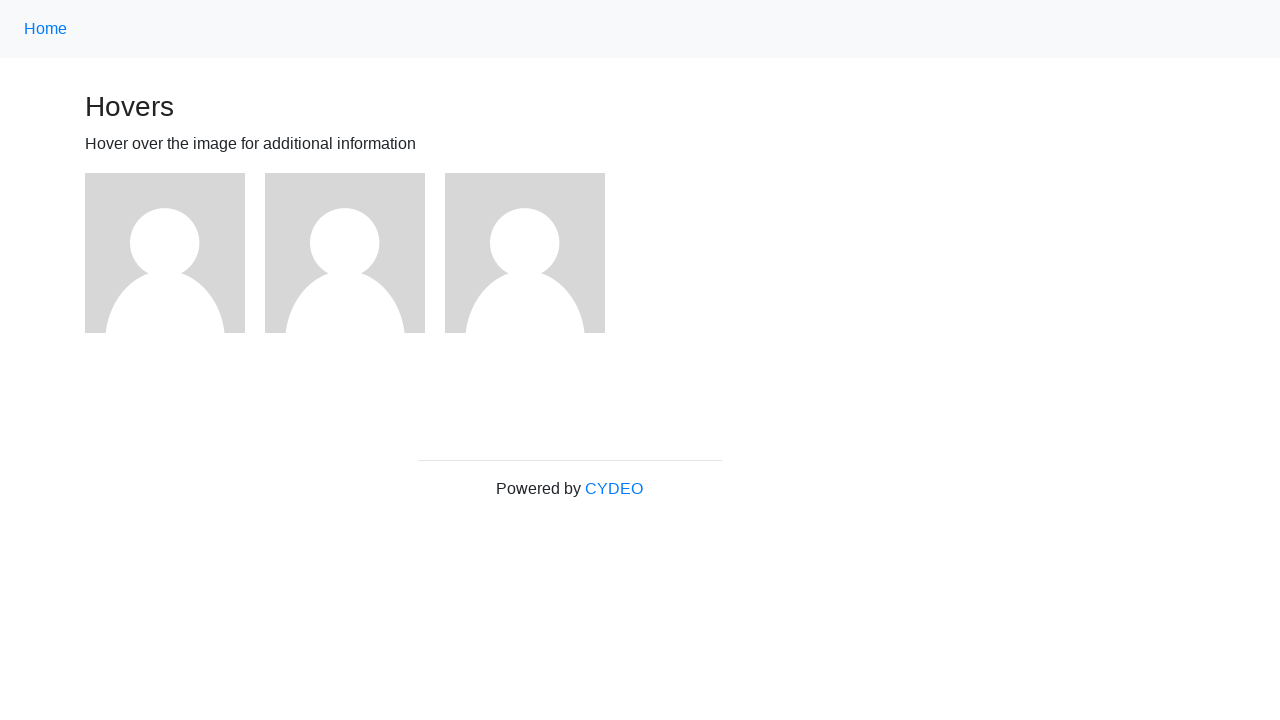

Located user2 text element
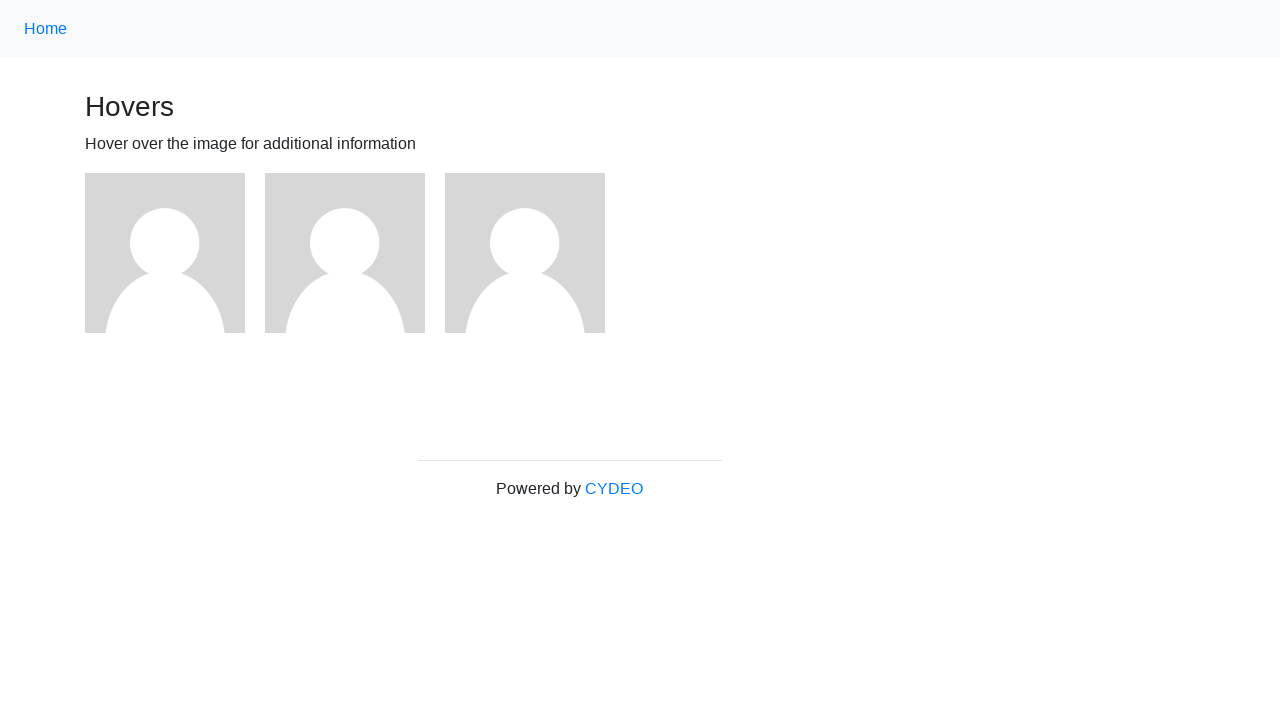

Located user3 text element
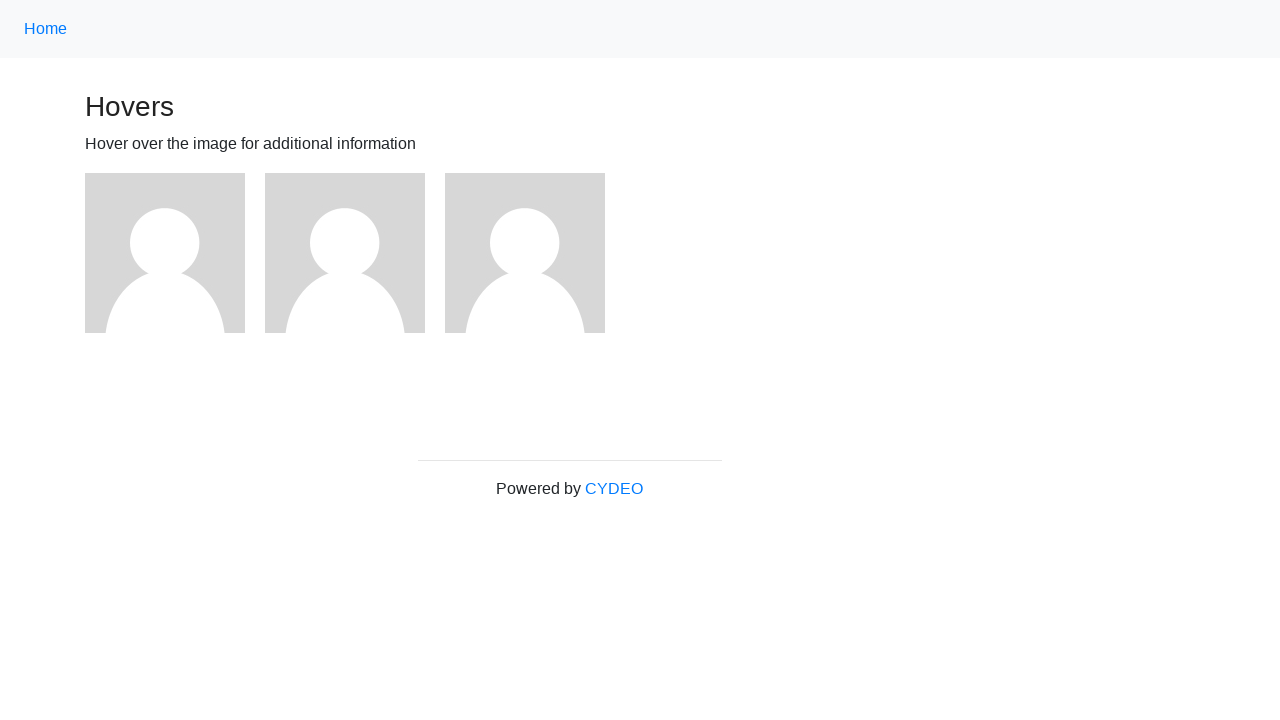

Hovered over first image at (165, 253) on (//img)[1]
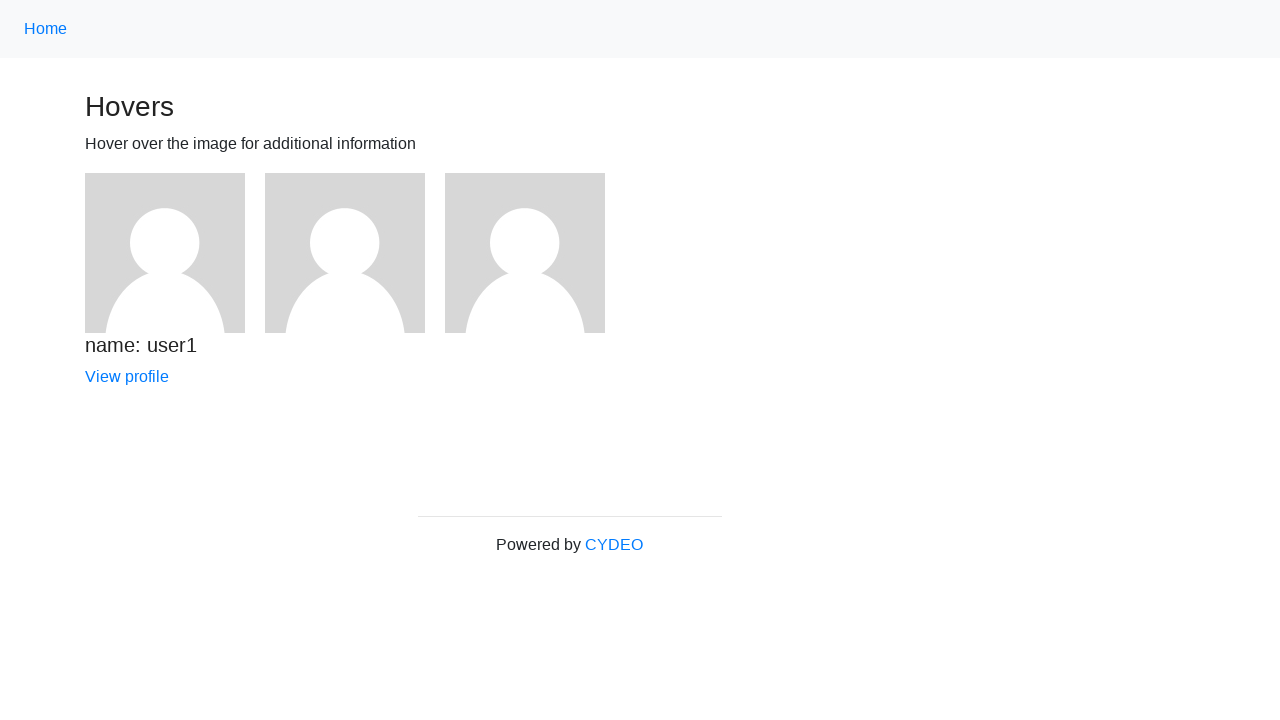

Verified user1 is visible after hovering over first image
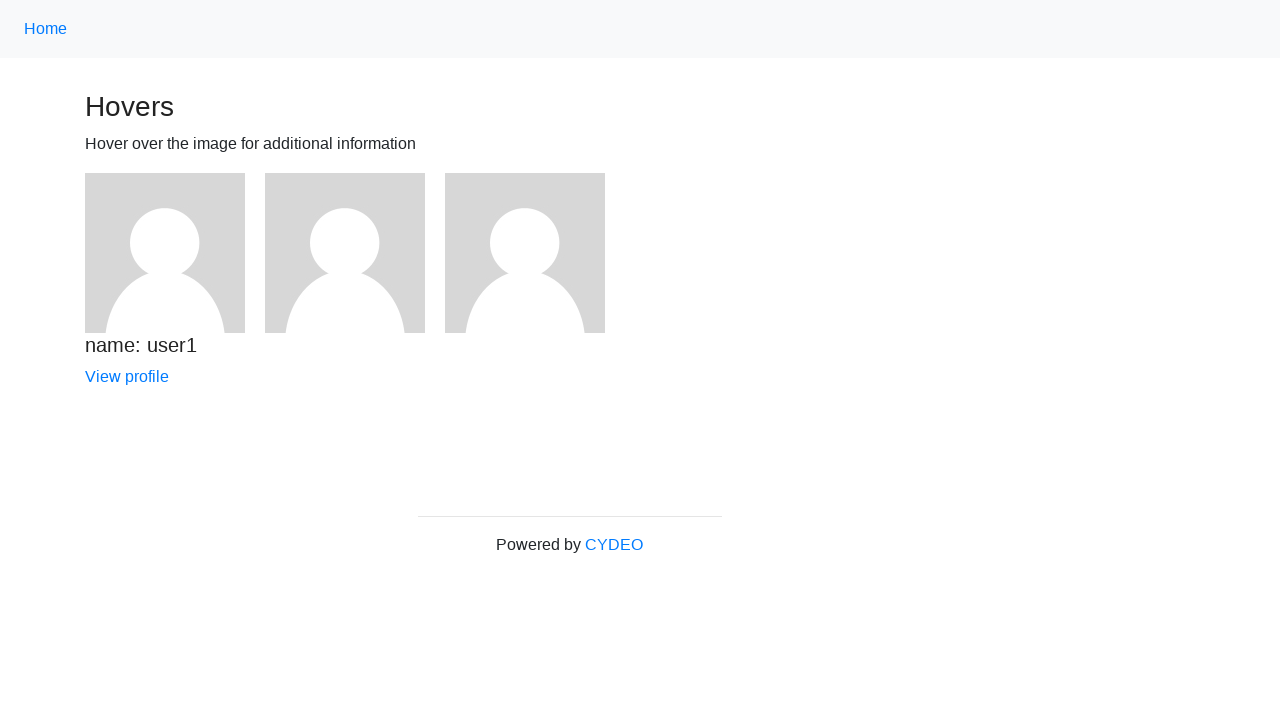

Hovered over second image at (345, 253) on (//img)[2]
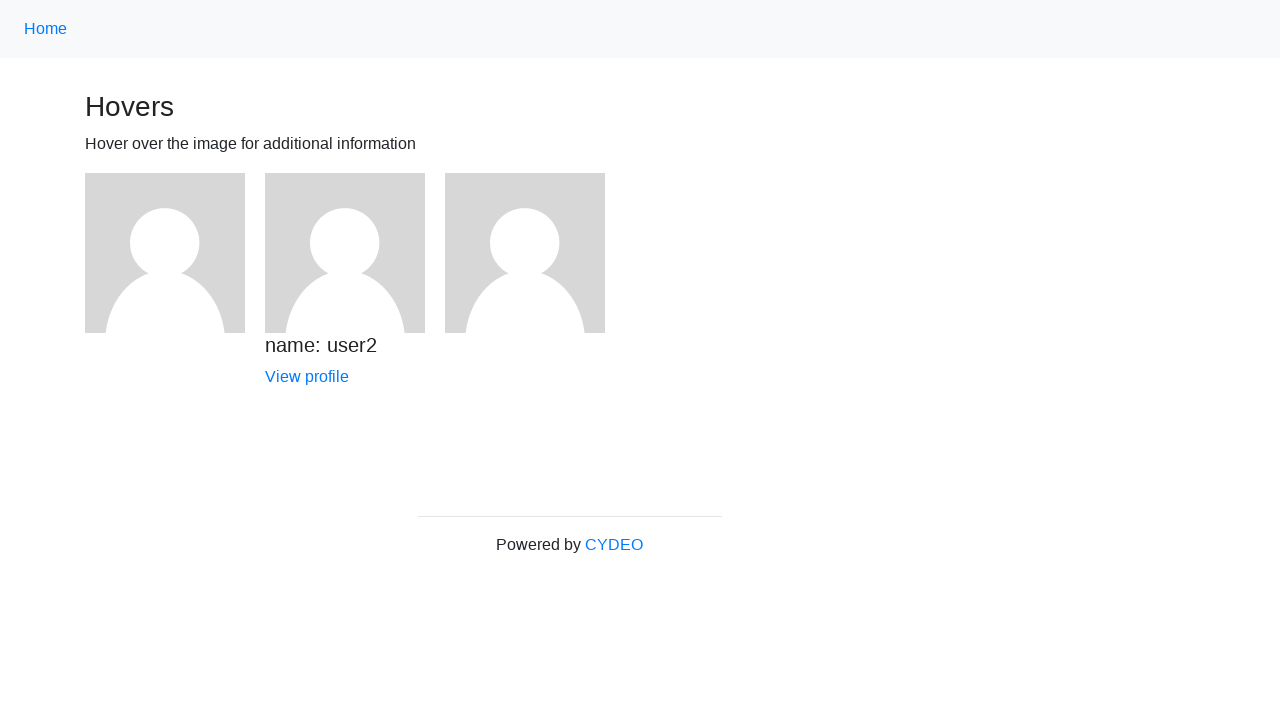

Verified user2 is visible after hovering over second image
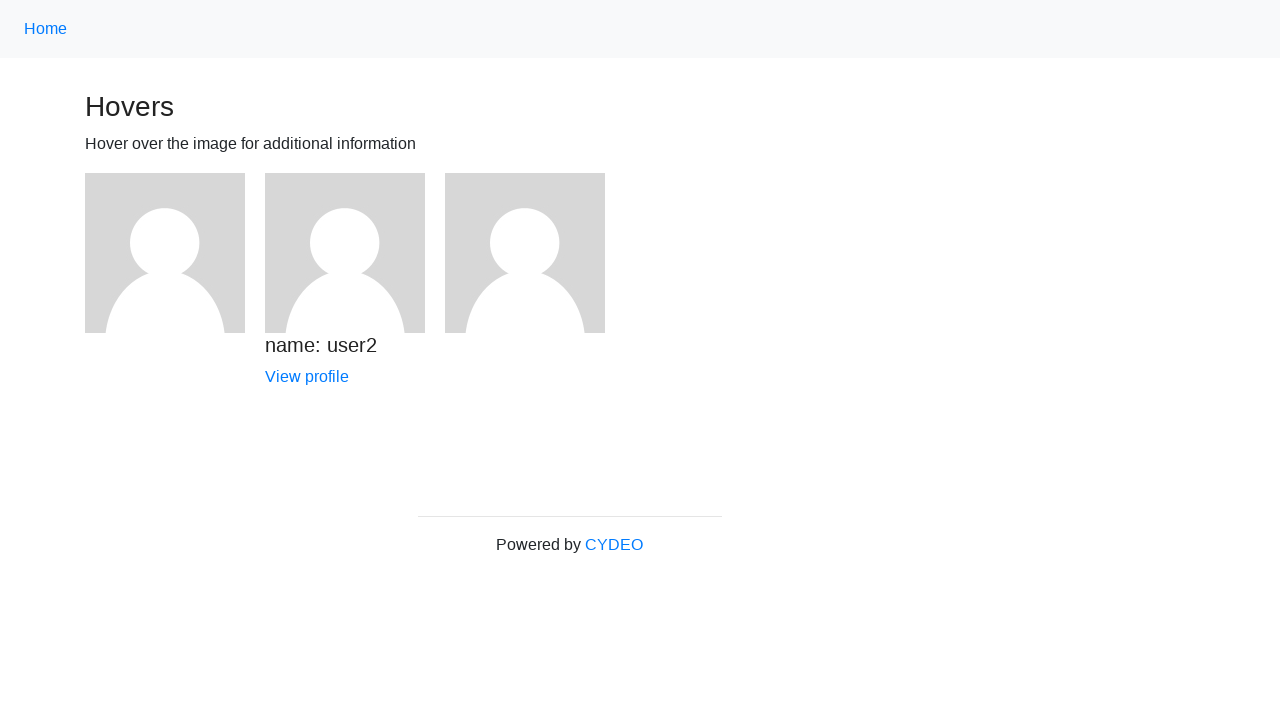

Hovered over third image at (525, 253) on (//img)[3]
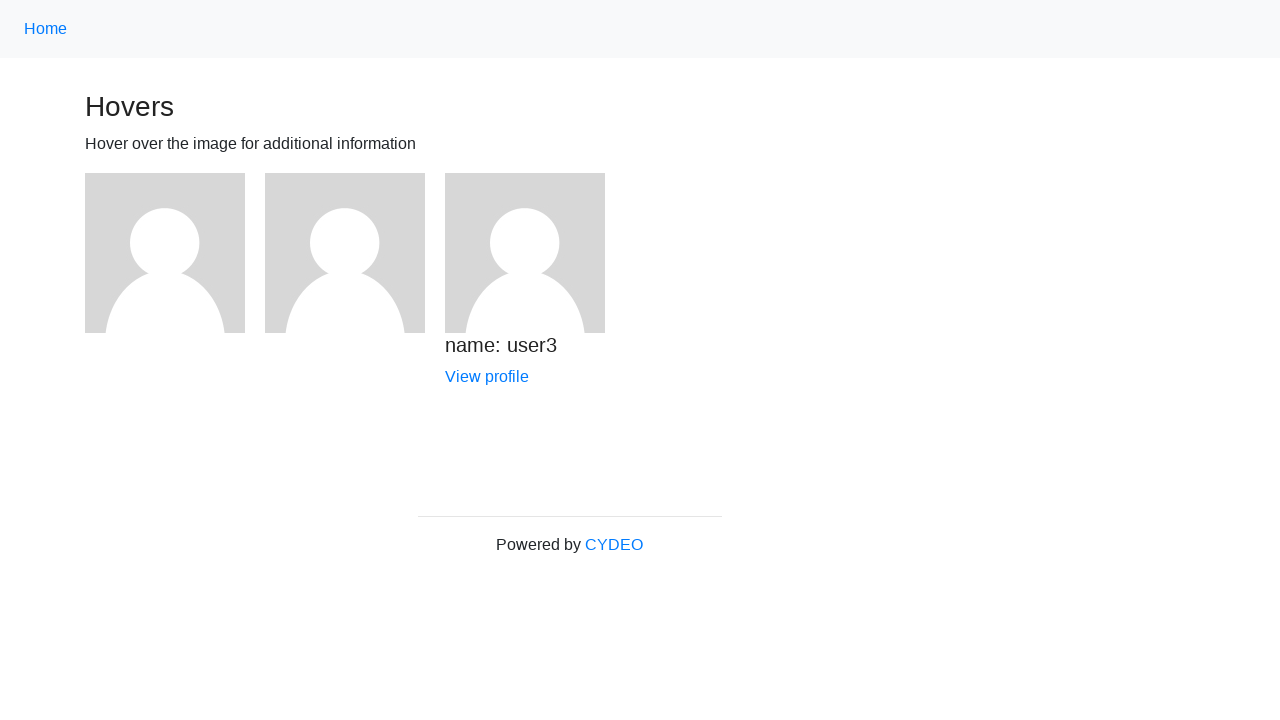

Verified user3 is visible after hovering over third image
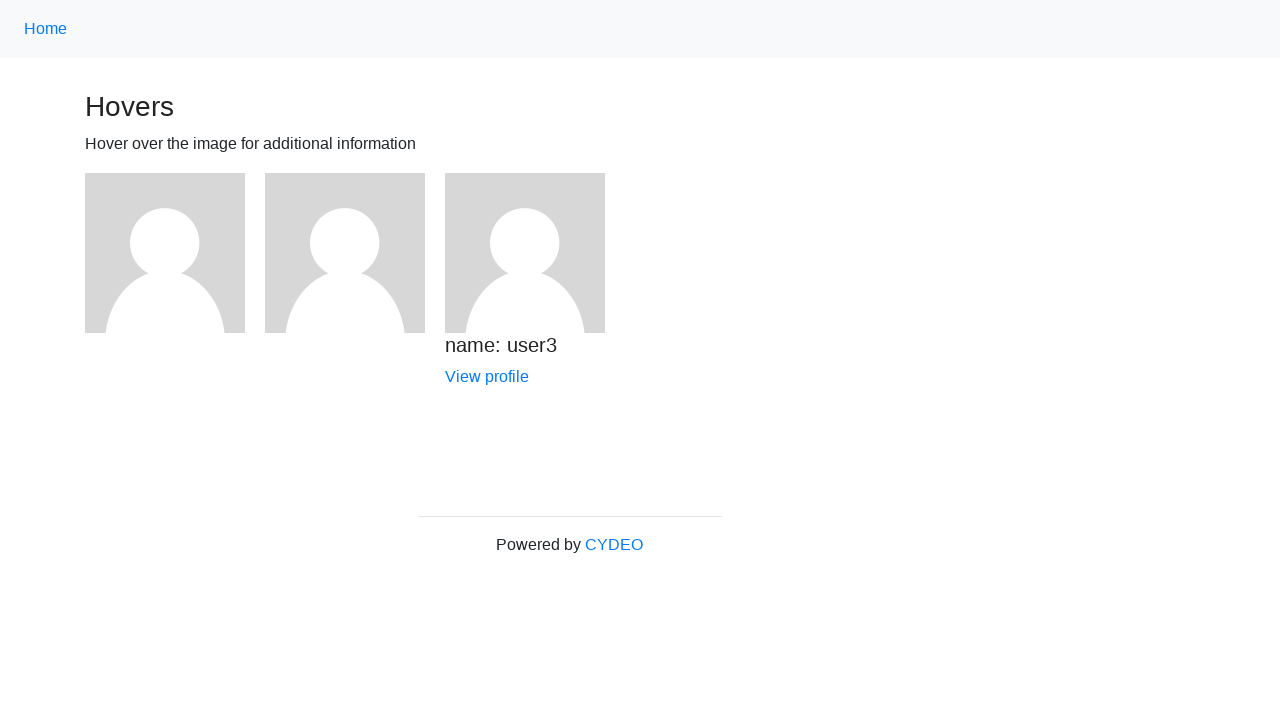

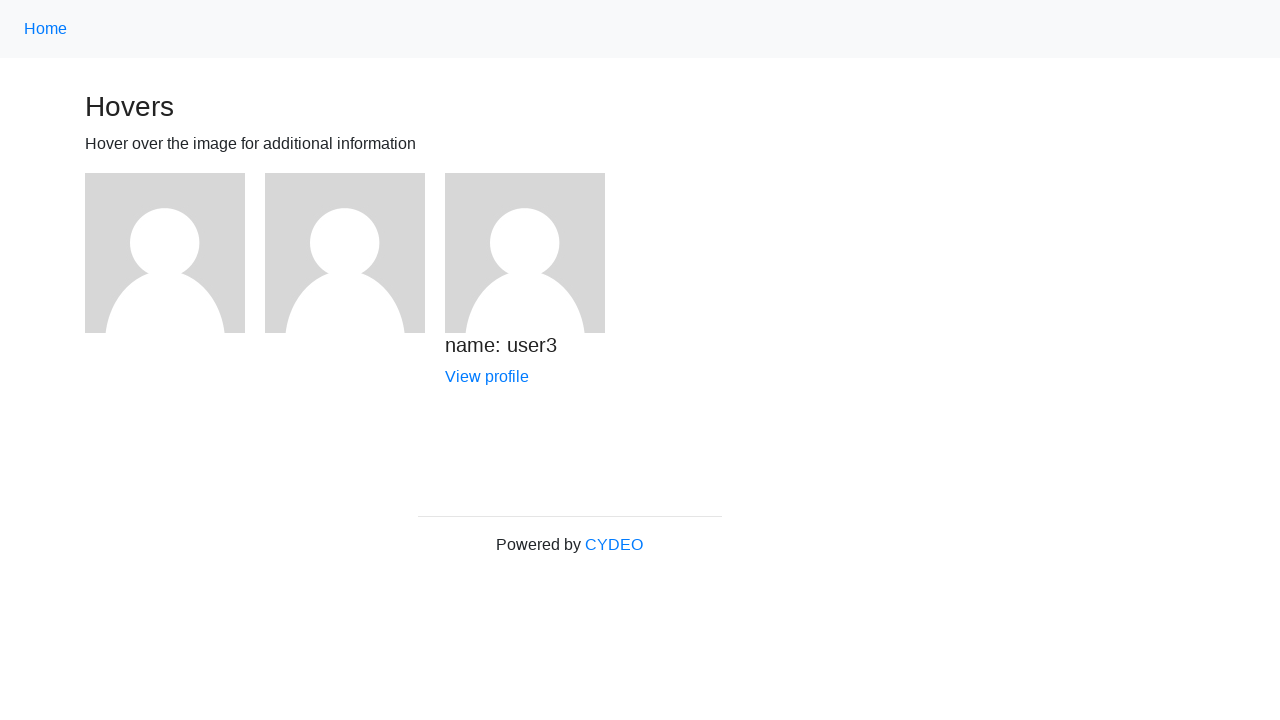